Tests alert handling by clicking a button that triggers an alert dialog and then accepting/dismissing the alert

Starting URL: https://formy-project.herokuapp.com/switch-window

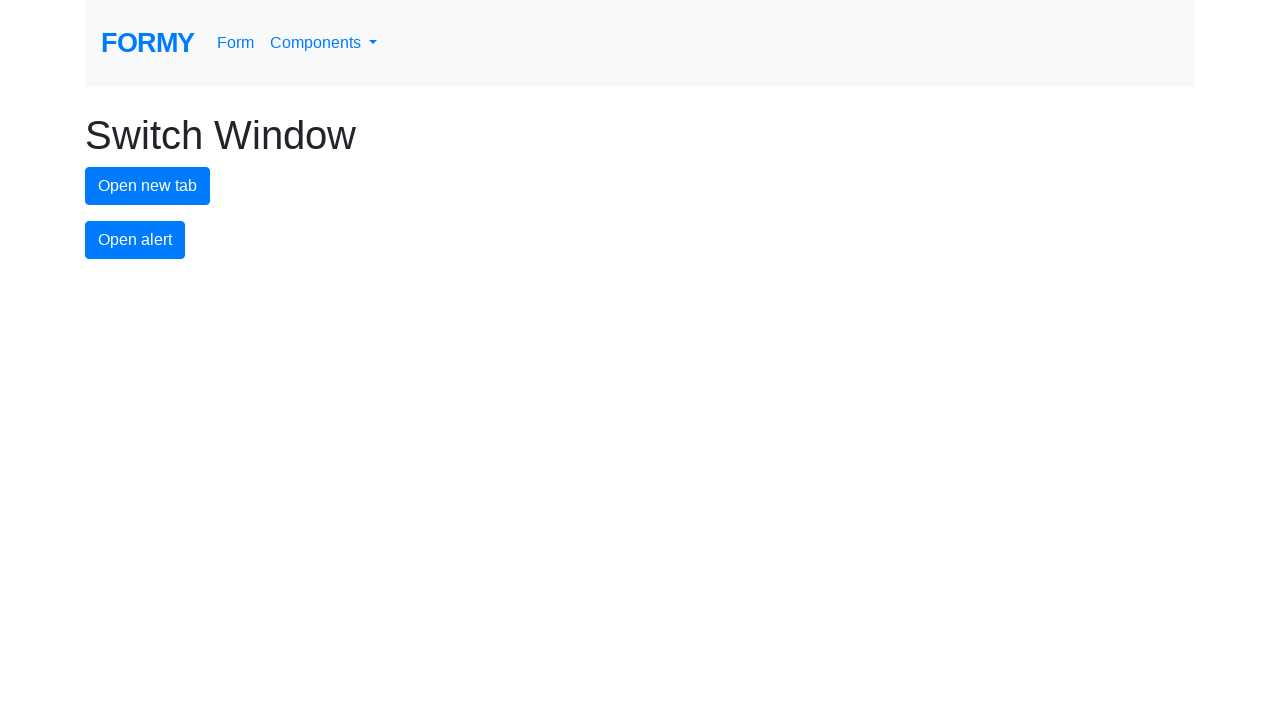

Clicked alert button to trigger alert dialog at (135, 240) on #alert-button
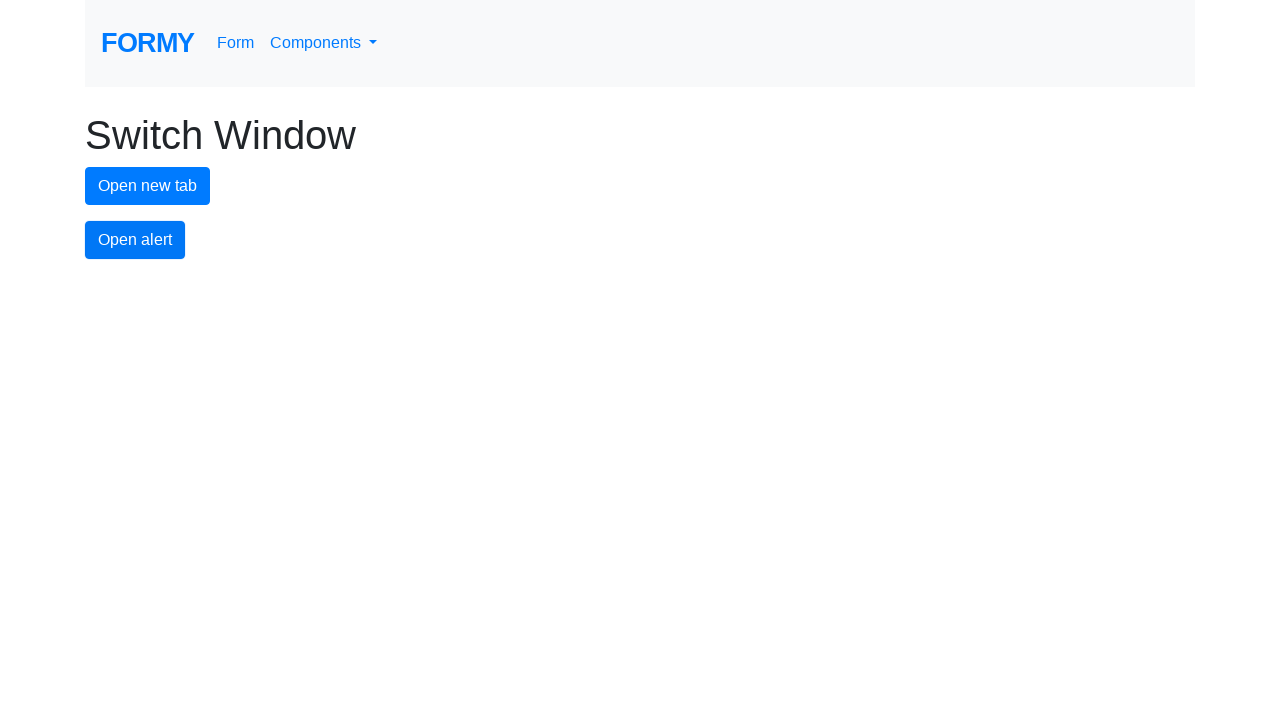

Set up dialog handler to accept alerts
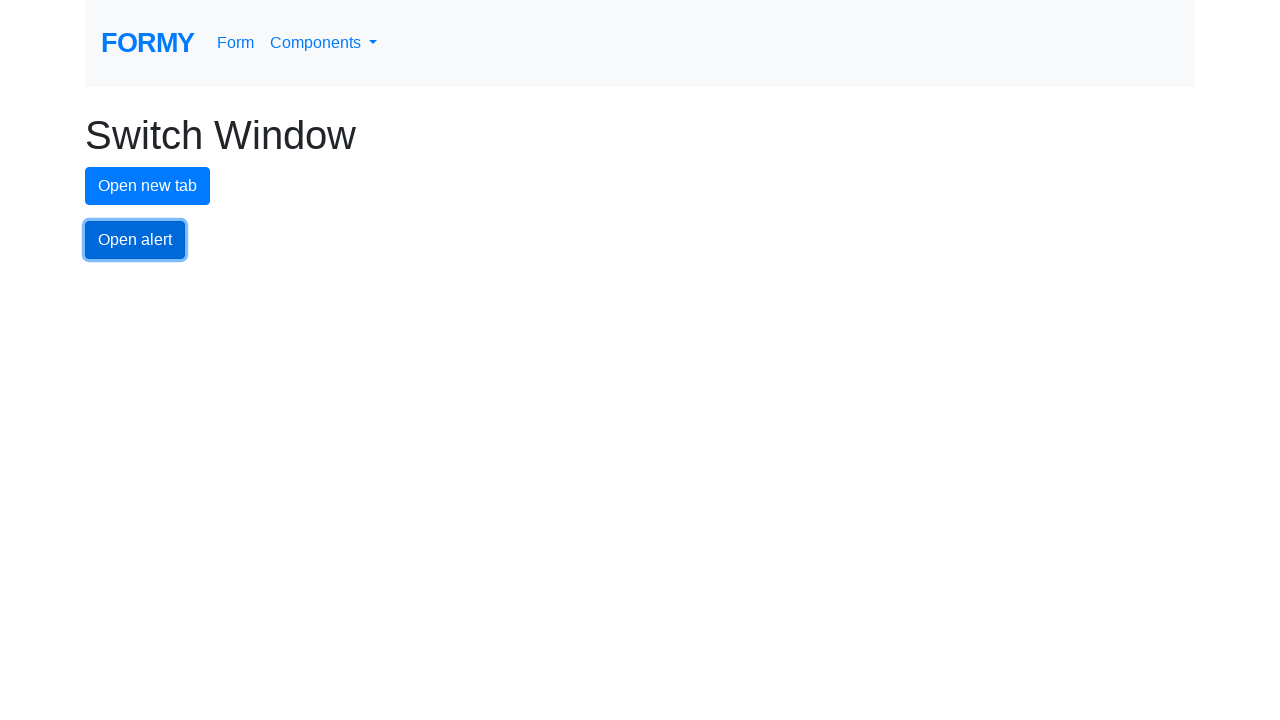

Clicked alert button again to trigger alert dialog with handler active at (135, 240) on #alert-button
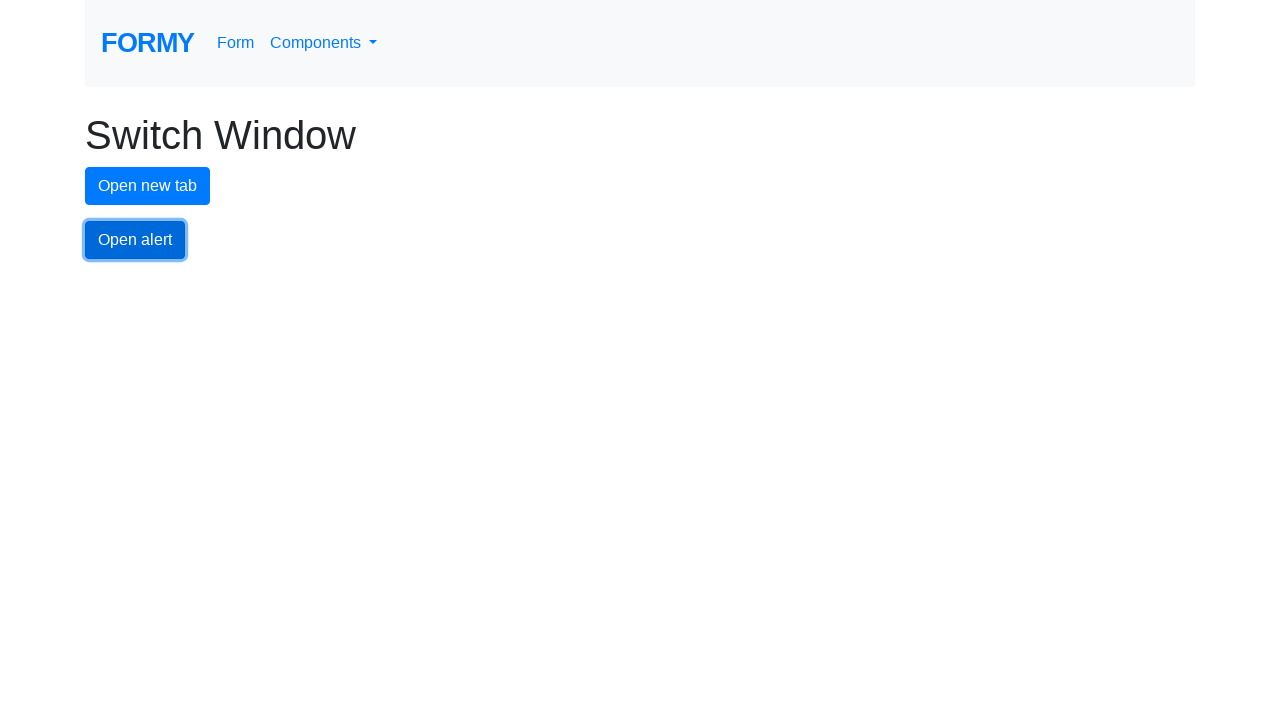

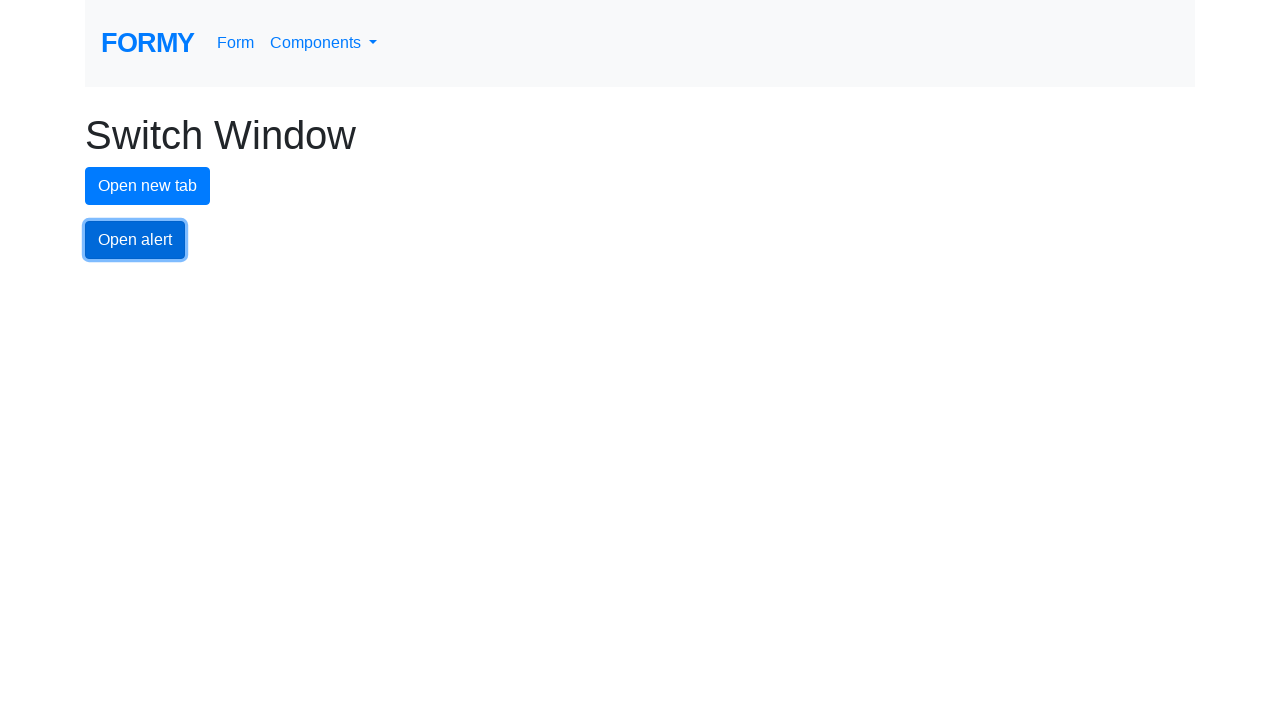